Tests sorting customers by first name by clicking the Customers button and then clicking the First Name column header twice to sort

Starting URL: https://www.globalsqa.com/angularJs-protractor/BankingProject/#/manager

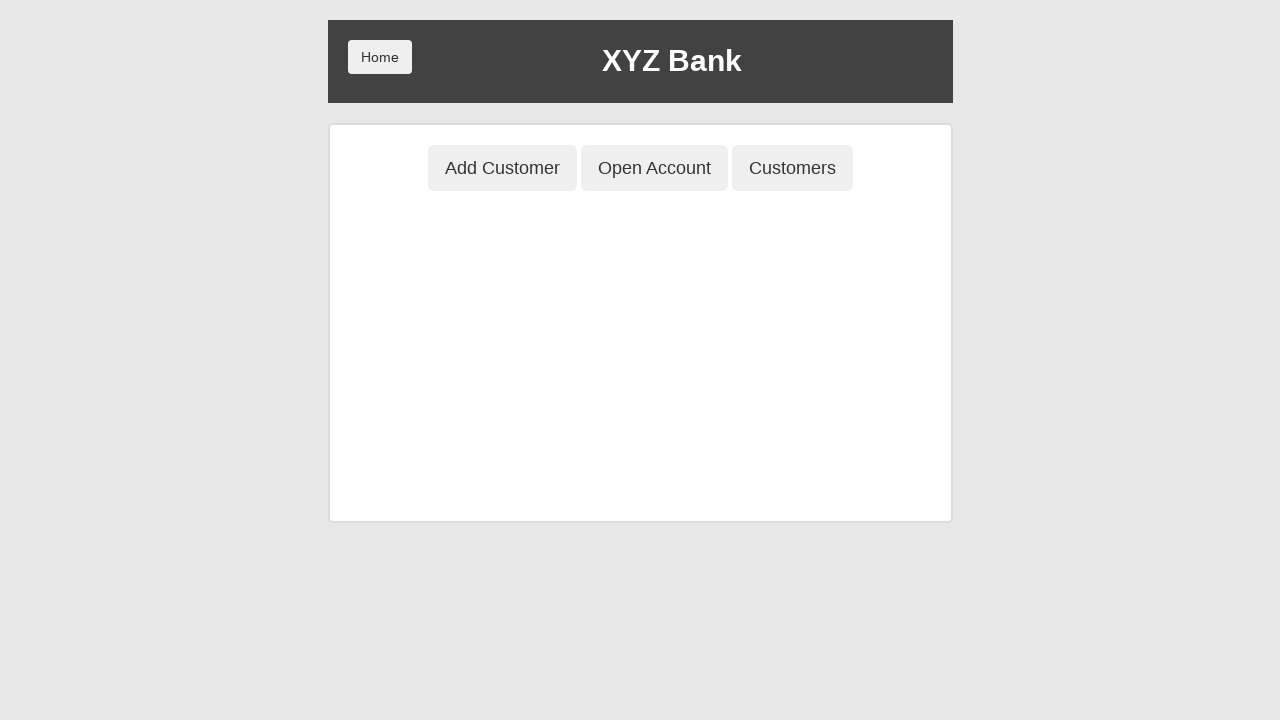

Clicked Customers button at (792, 168) on button[ng-class='btnClass3']
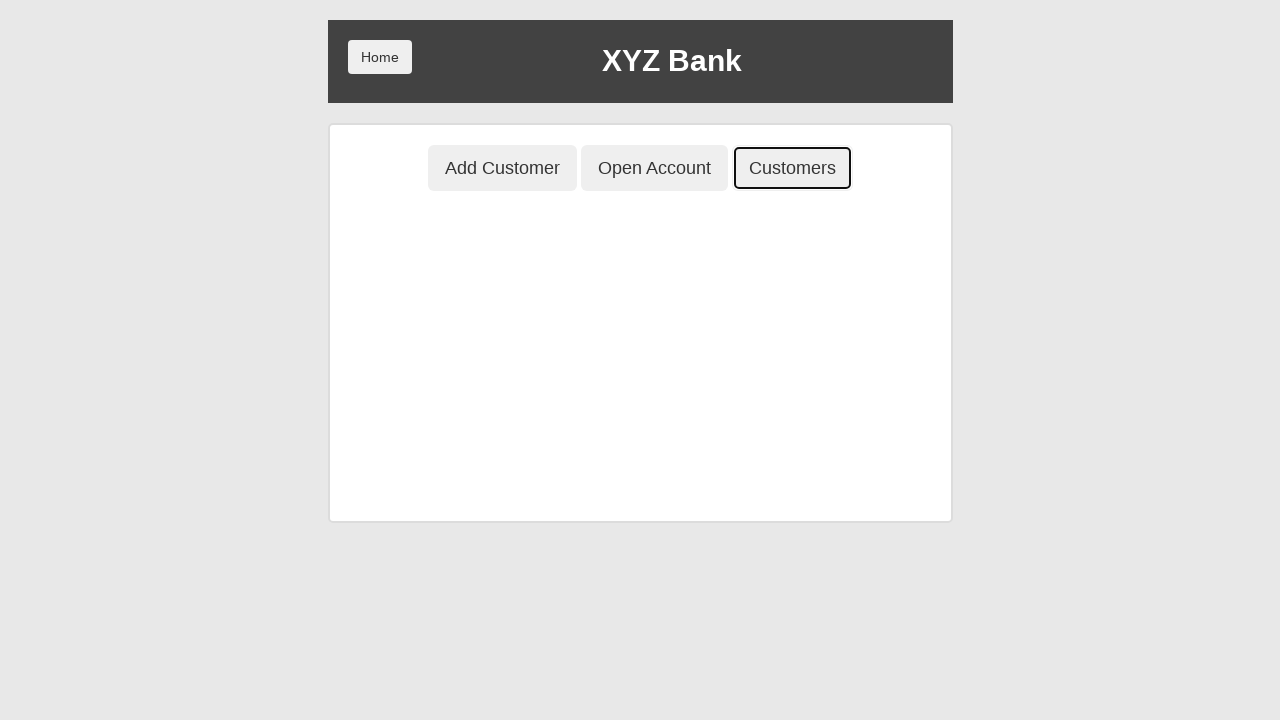

Customer list table loaded
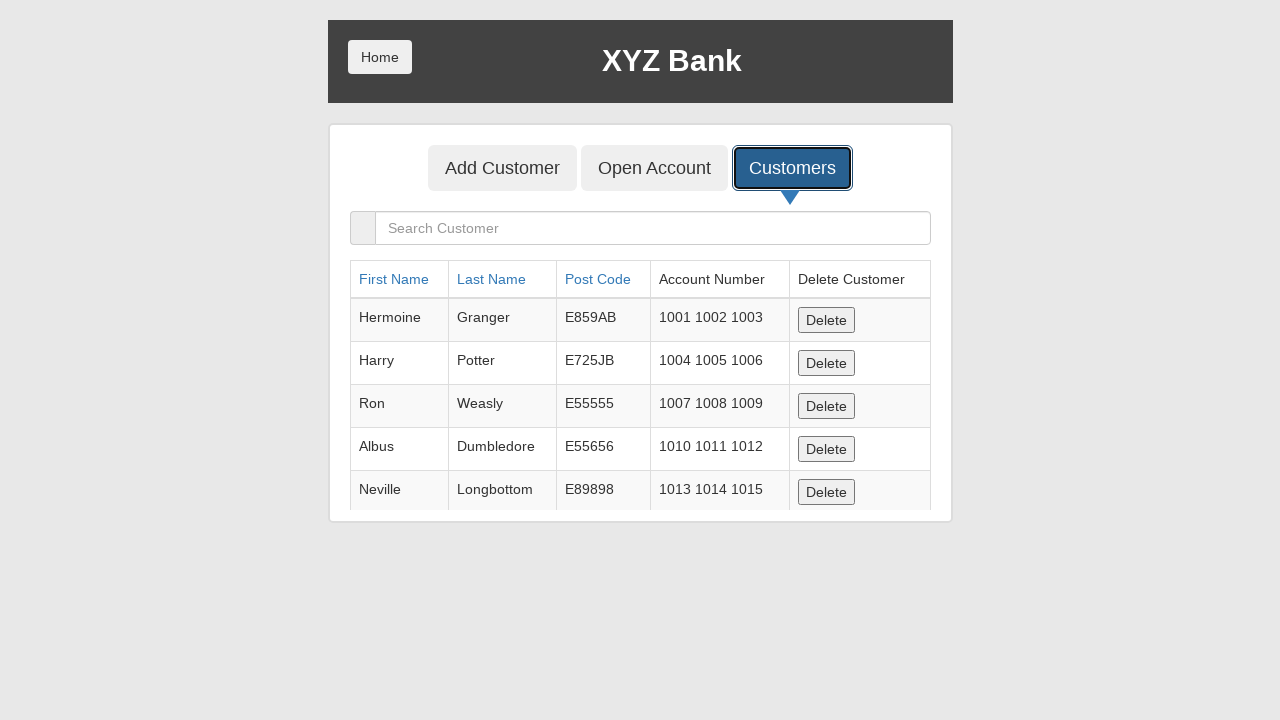

Clicked First Name column header (first click) at (394, 279) on a[ng-click="sortType = 'fName'; sortReverse = !sortReverse"]
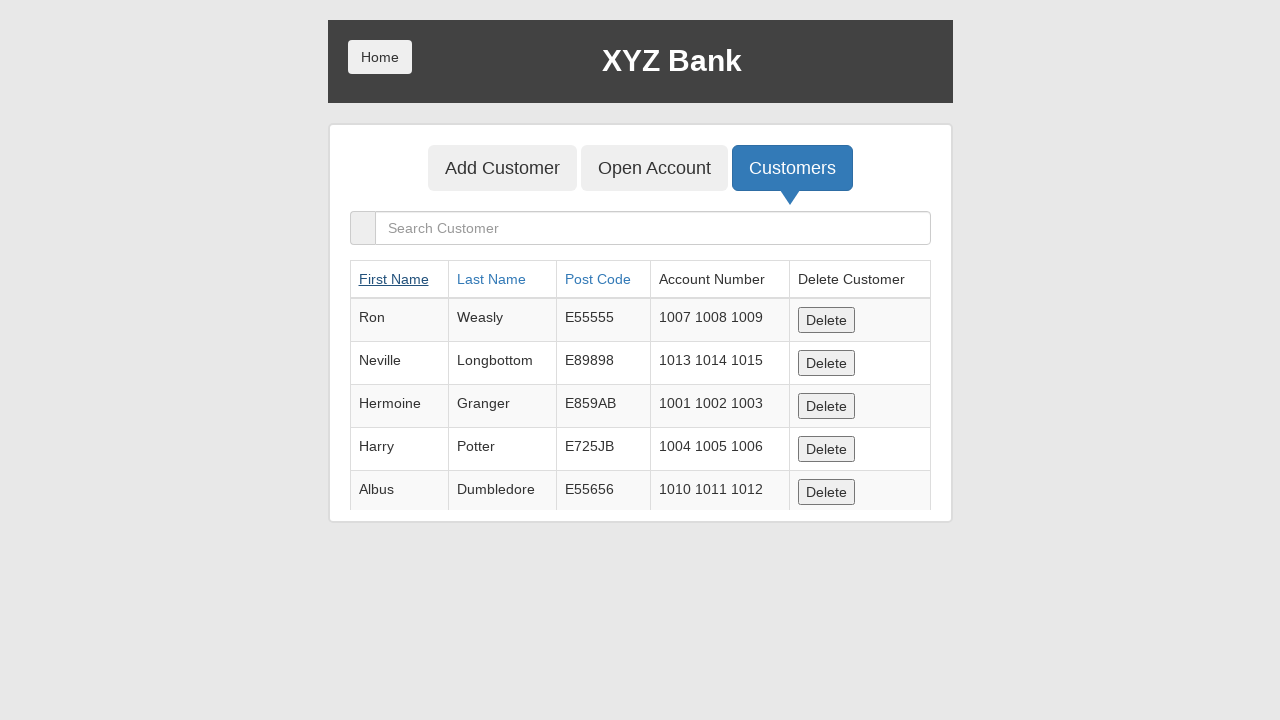

Clicked First Name column header (second click) - sorted ascending at (394, 279) on a[ng-click="sortType = 'fName'; sortReverse = !sortReverse"]
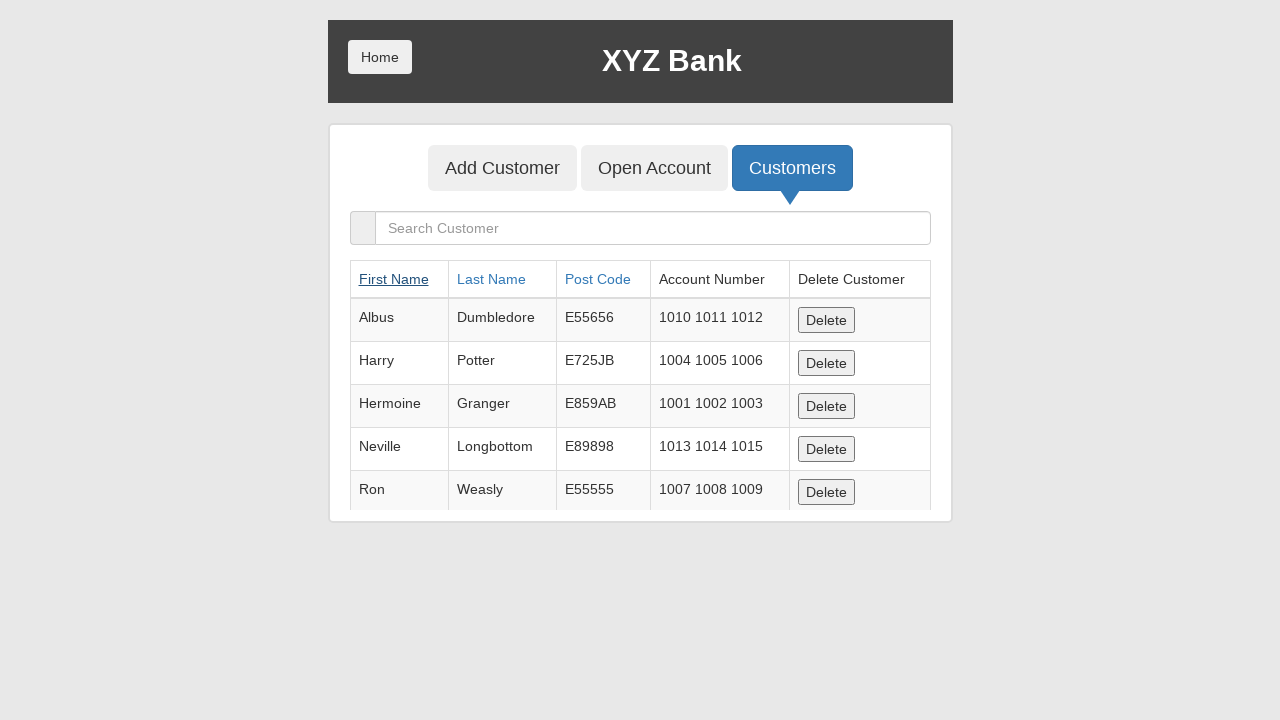

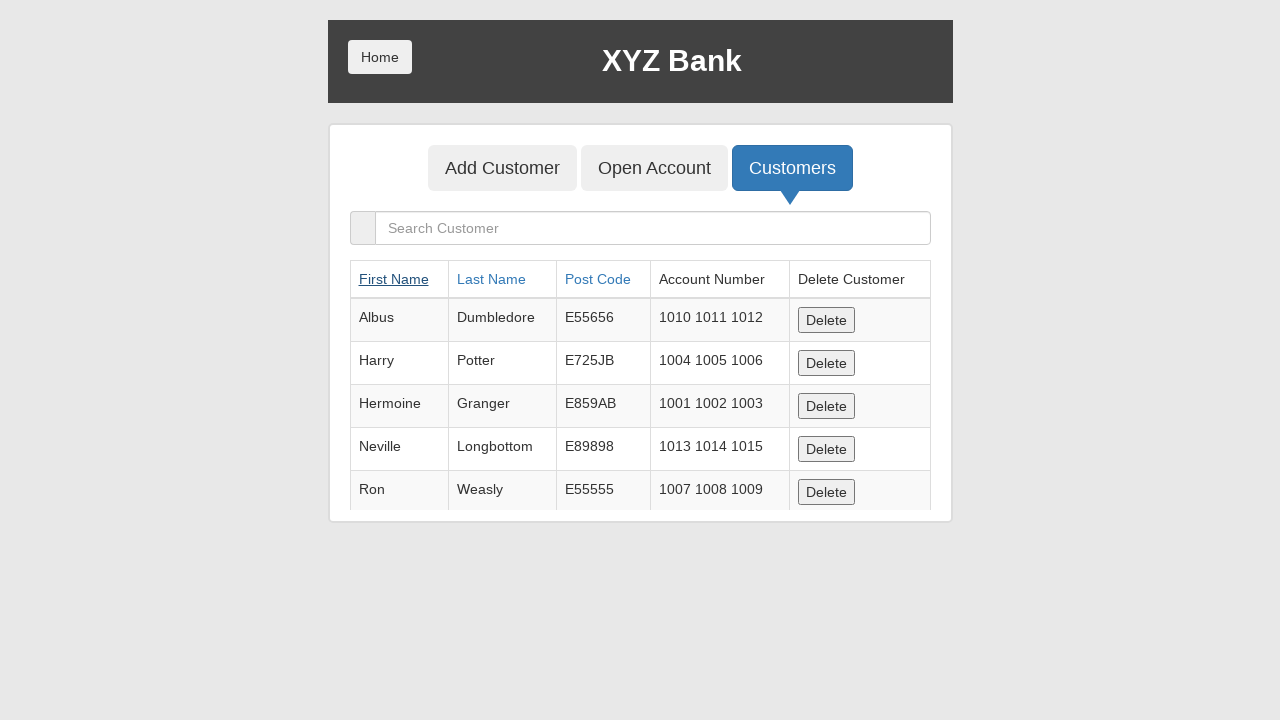